Tests clicking the dynamic Click Me button and verifies the output message appears.

Starting URL: https://demoqa.com/buttons

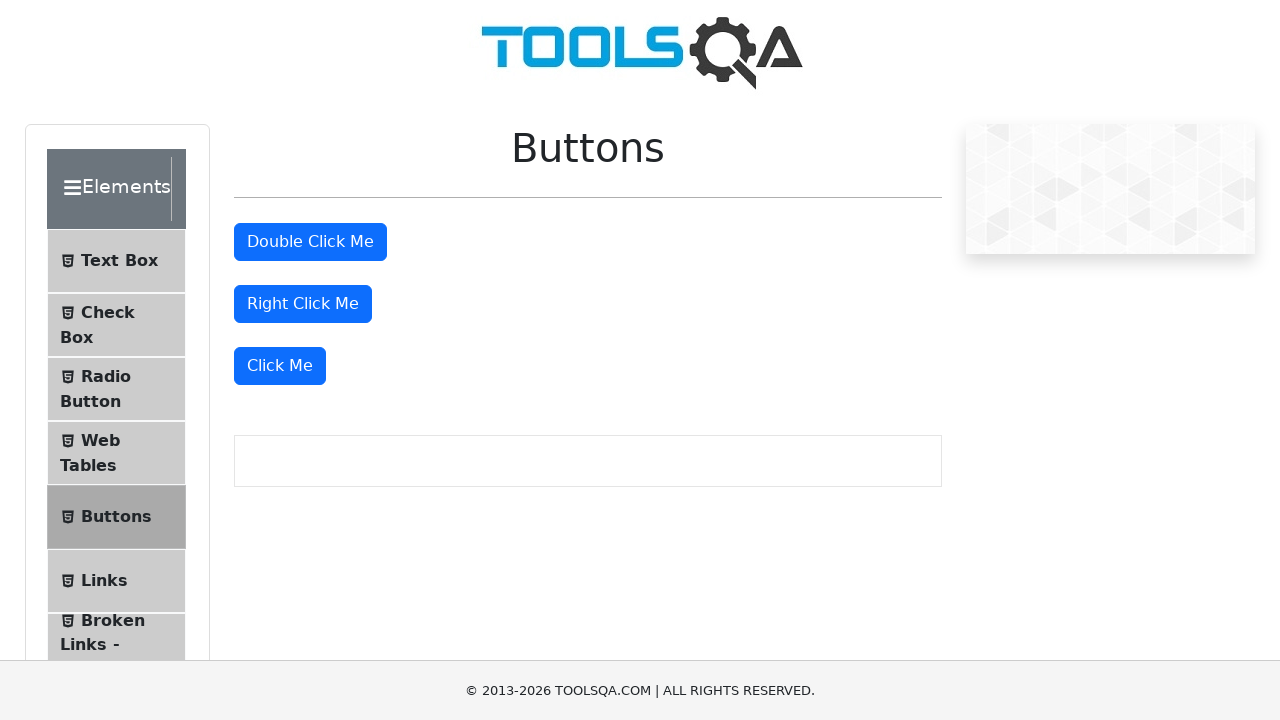

Navigated to DemoQA Buttons page
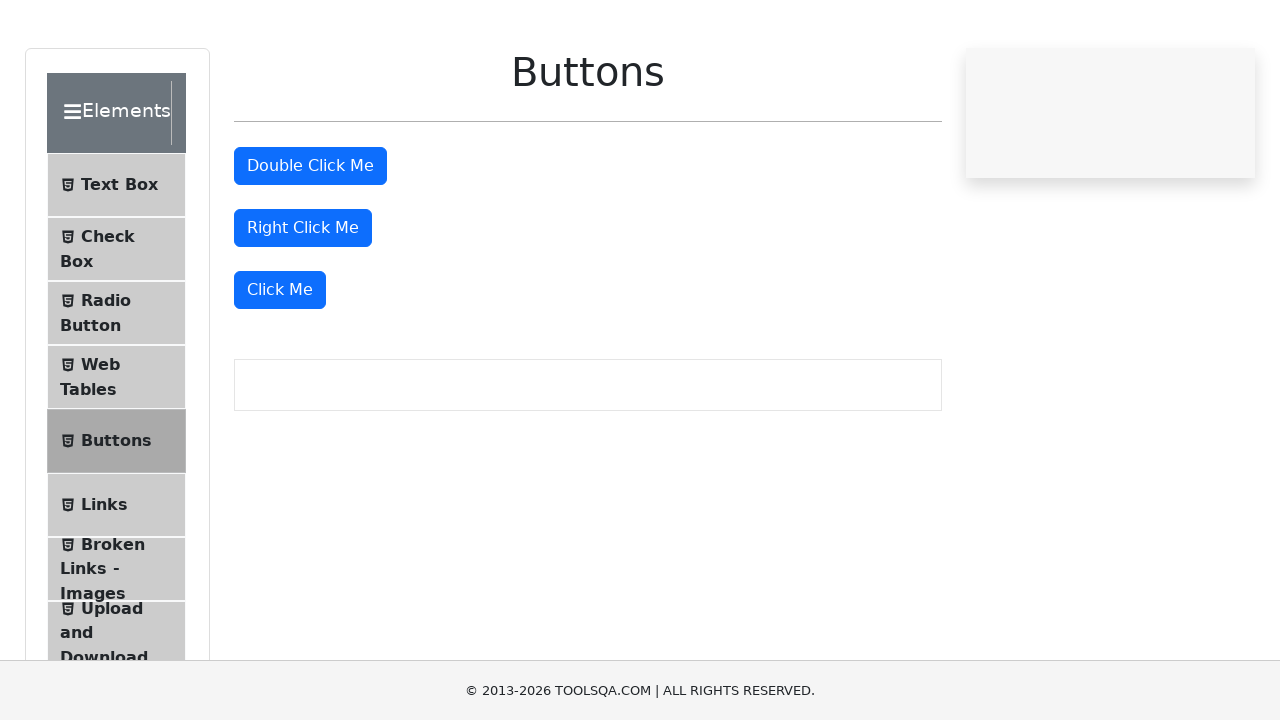

Clicked the dynamic 'Click Me' button at (280, 366) on xpath=//button[text()="Click Me"]
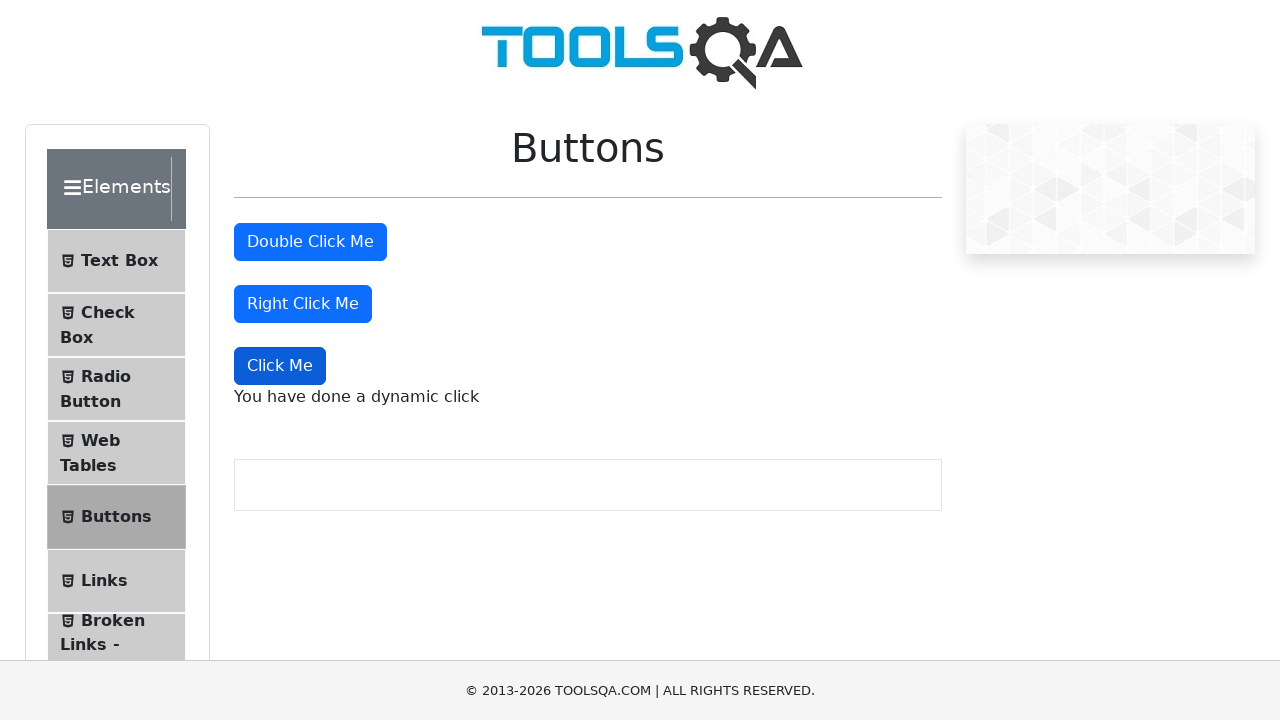

Located the dynamic click message element
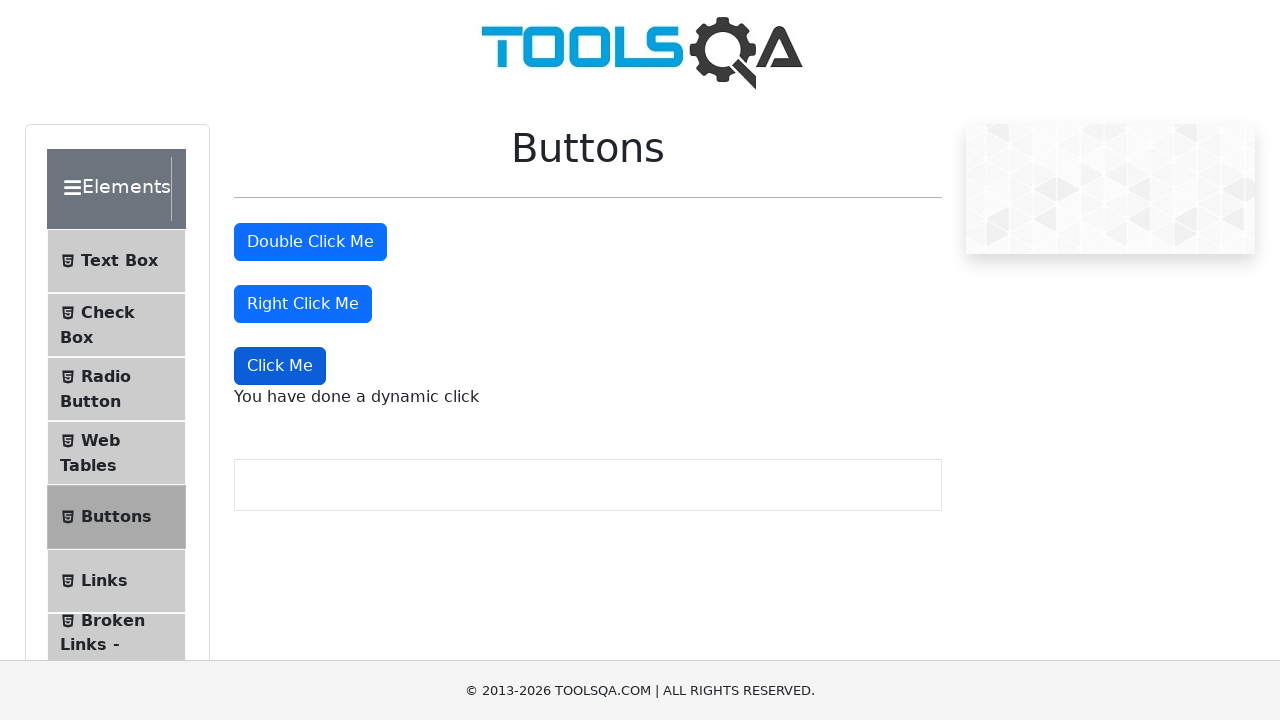

Verified that 'dynamic click' text appears in the output message
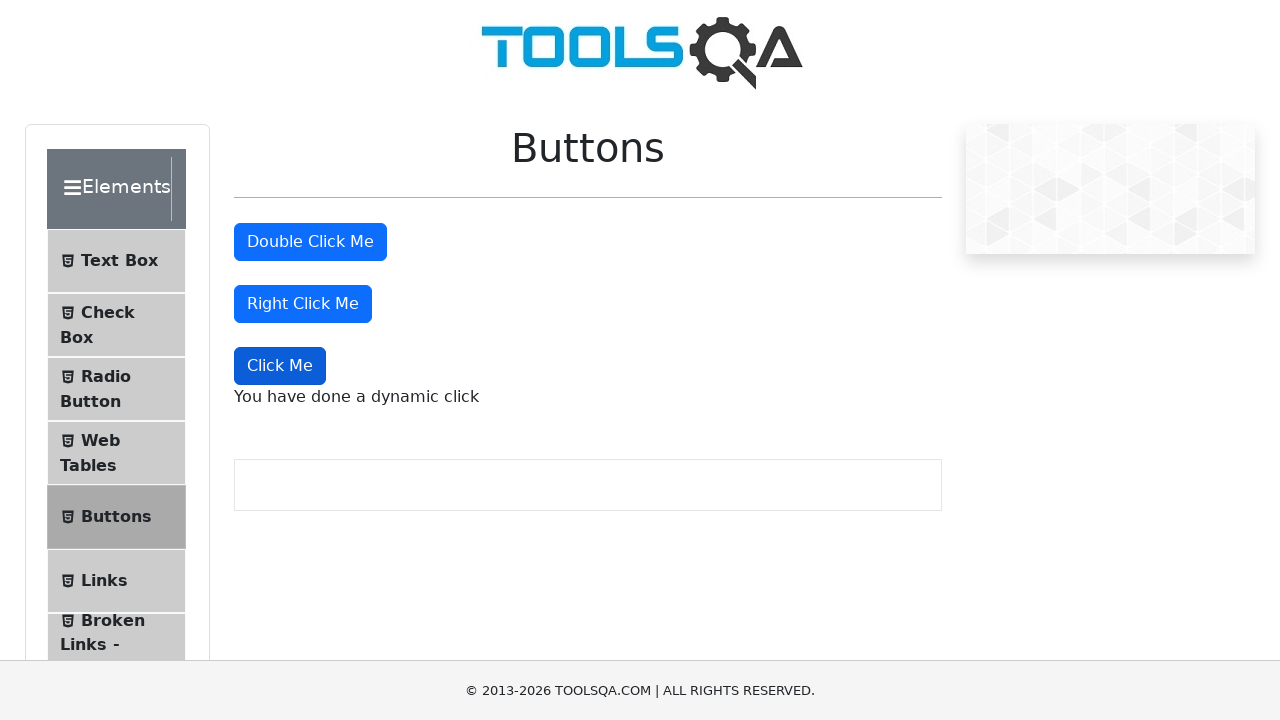

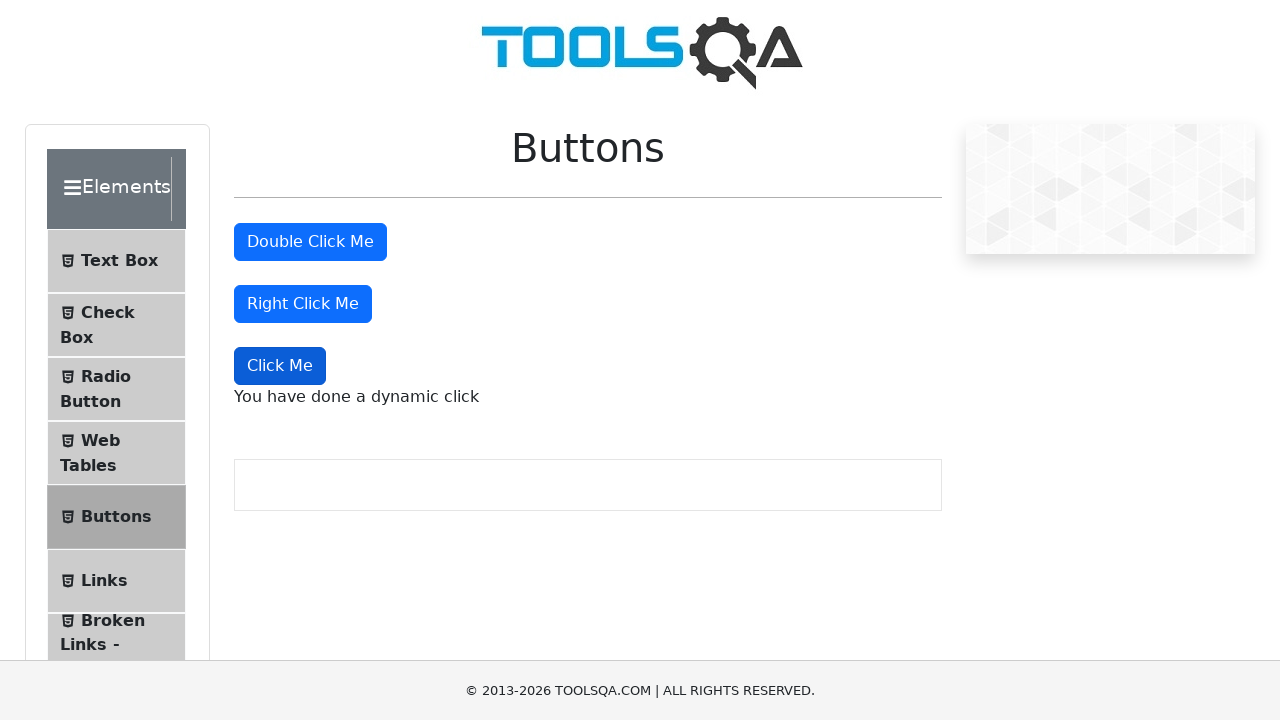